Tests JavaScript prompt dialog handling by clicking a button that triggers a prompt, entering a name, and verifying the greeting message

Starting URL: https://testautomationpractice.blogspot.com/

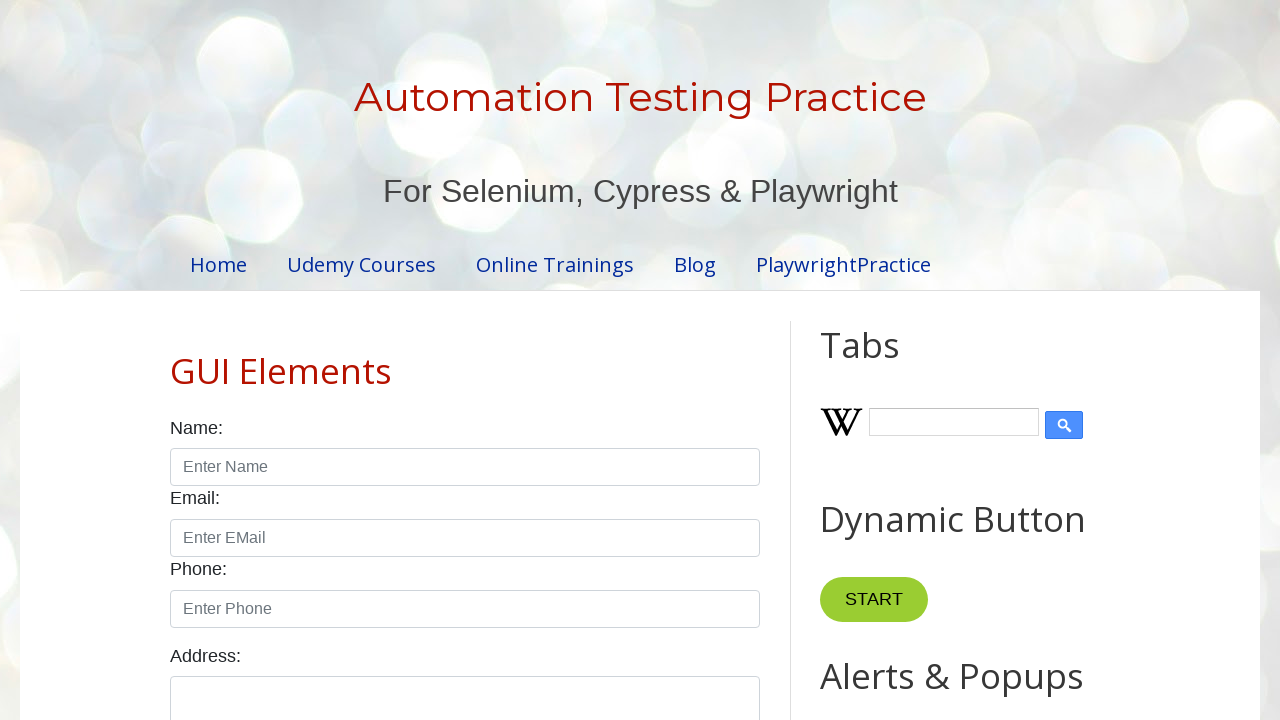

Set up dialog handler to accept prompt with name 'Saran'
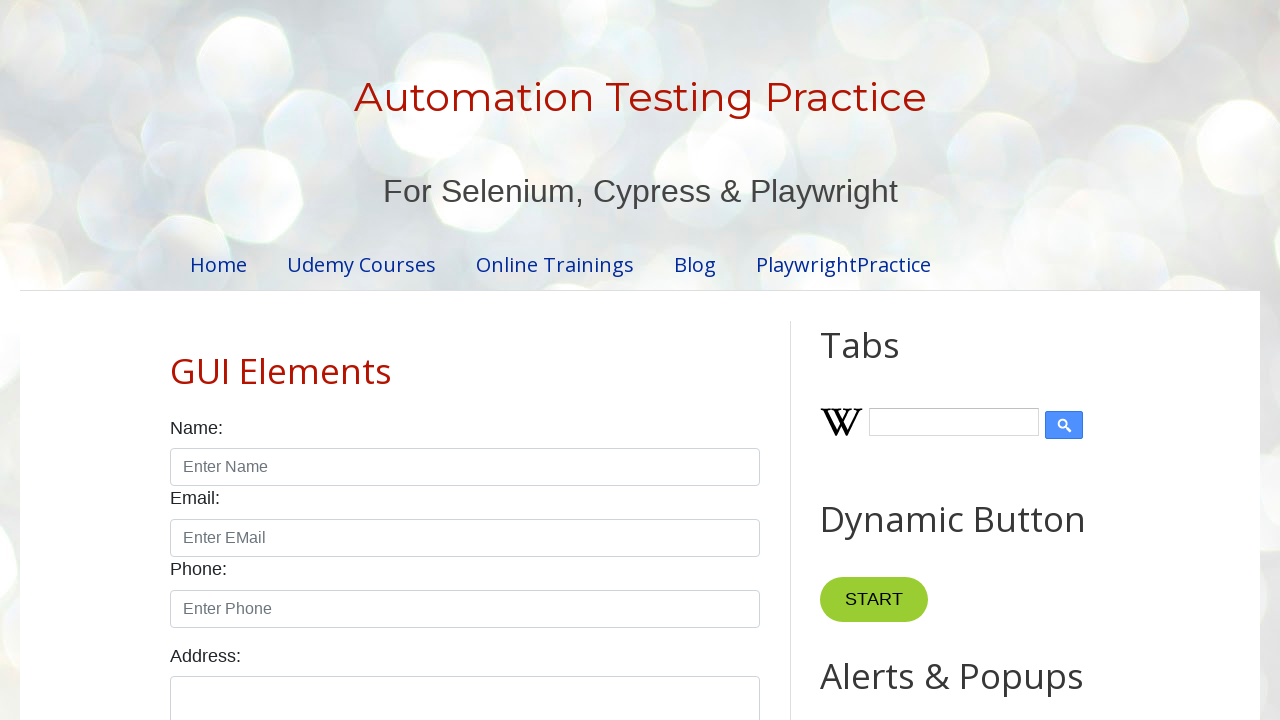

Clicked prompt button to trigger JavaScript prompt dialog at (890, 360) on xpath=//button[@id='promptBtn']
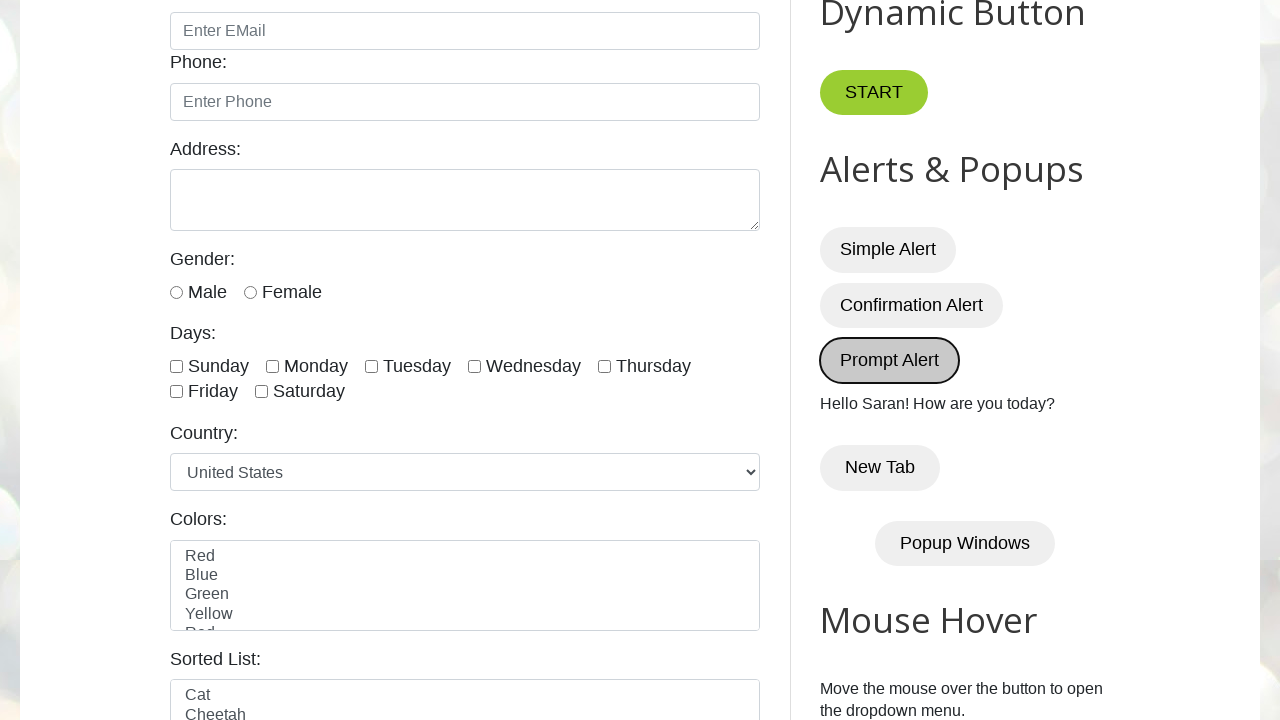

Verified greeting message appeared after prompt submission
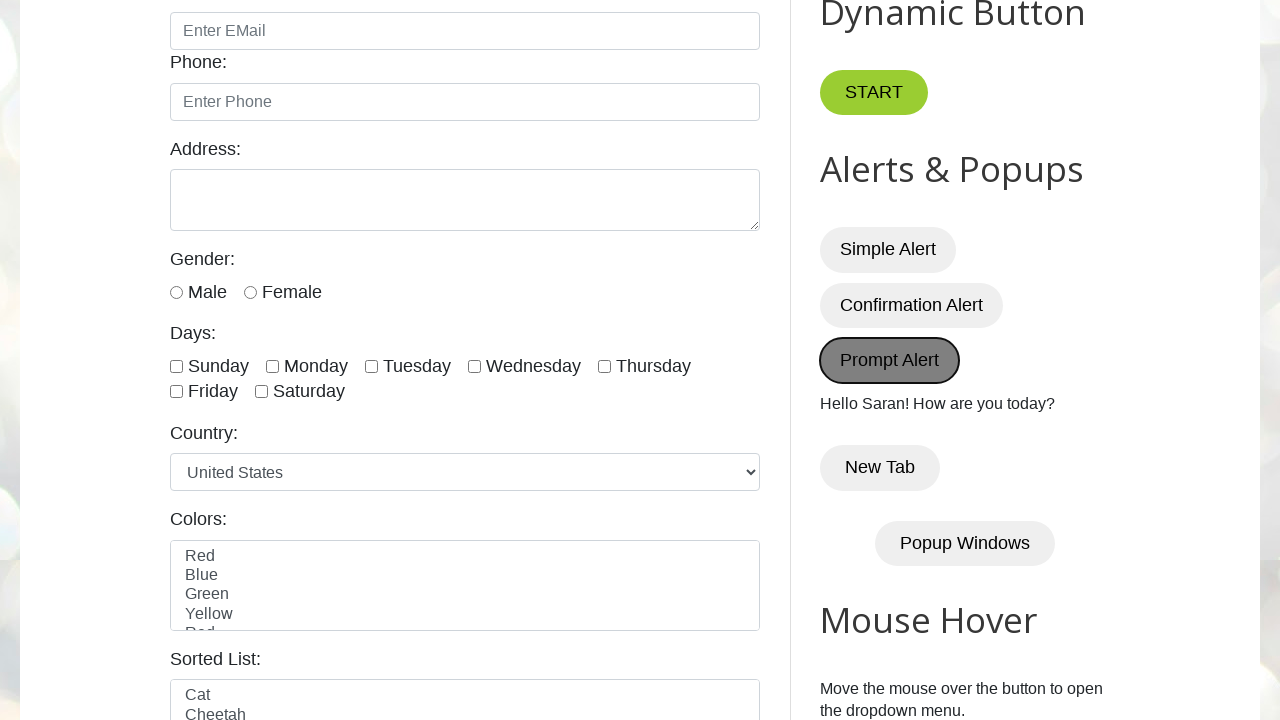

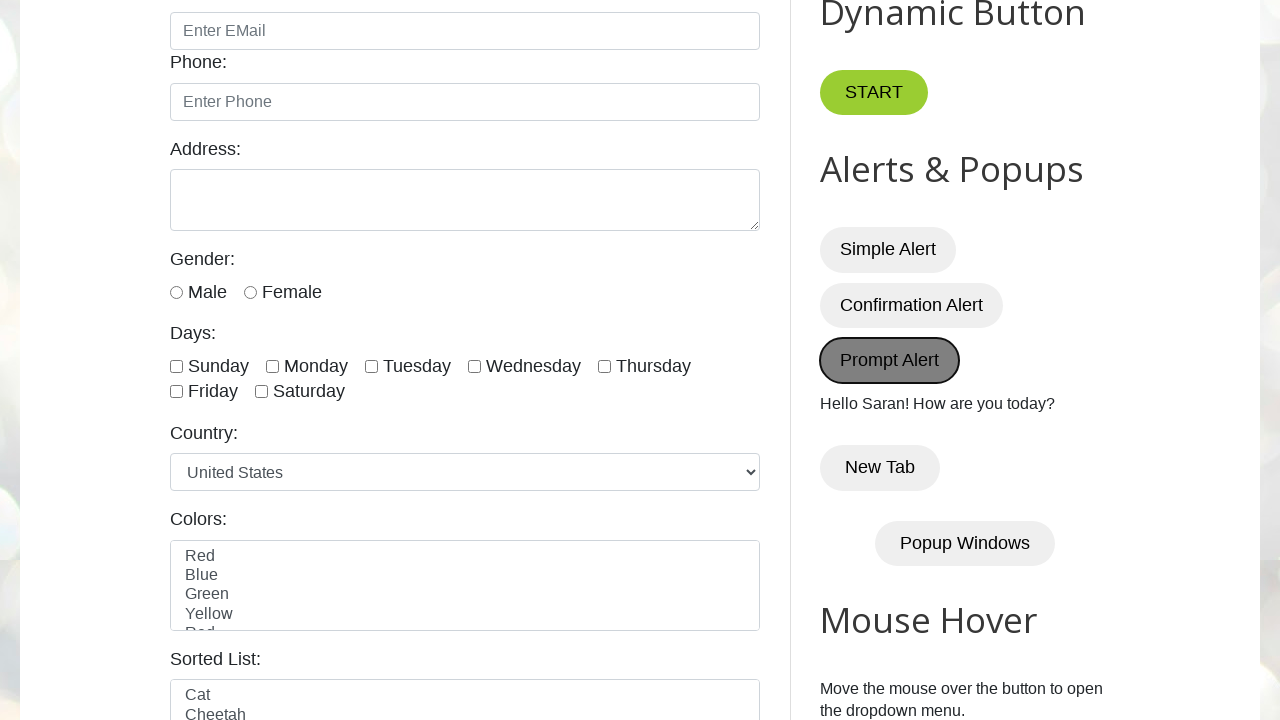